Navigates to a barcode generation website with a specific data parameter and verifies that a QR code image is displayed on the page

Starting URL: https://barcode.tec-it.com/en/?data=sathez%20sk

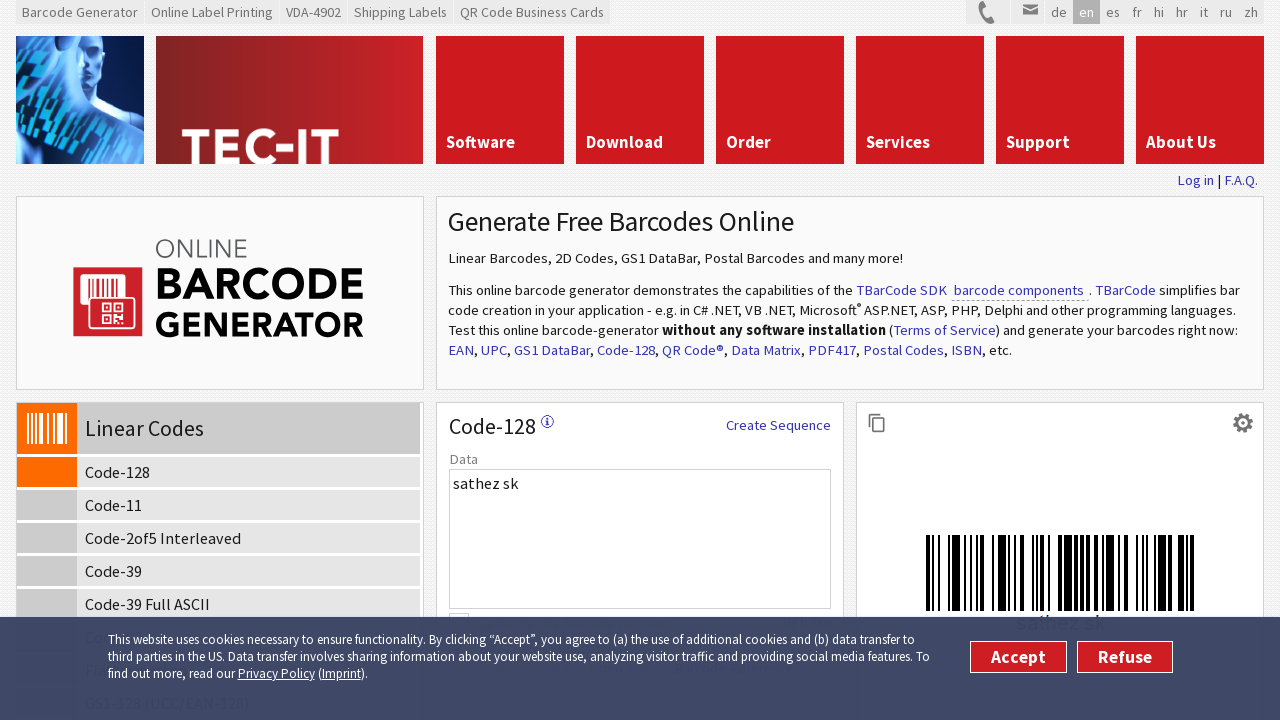

Navigated to barcode generation website with QR code data parameter
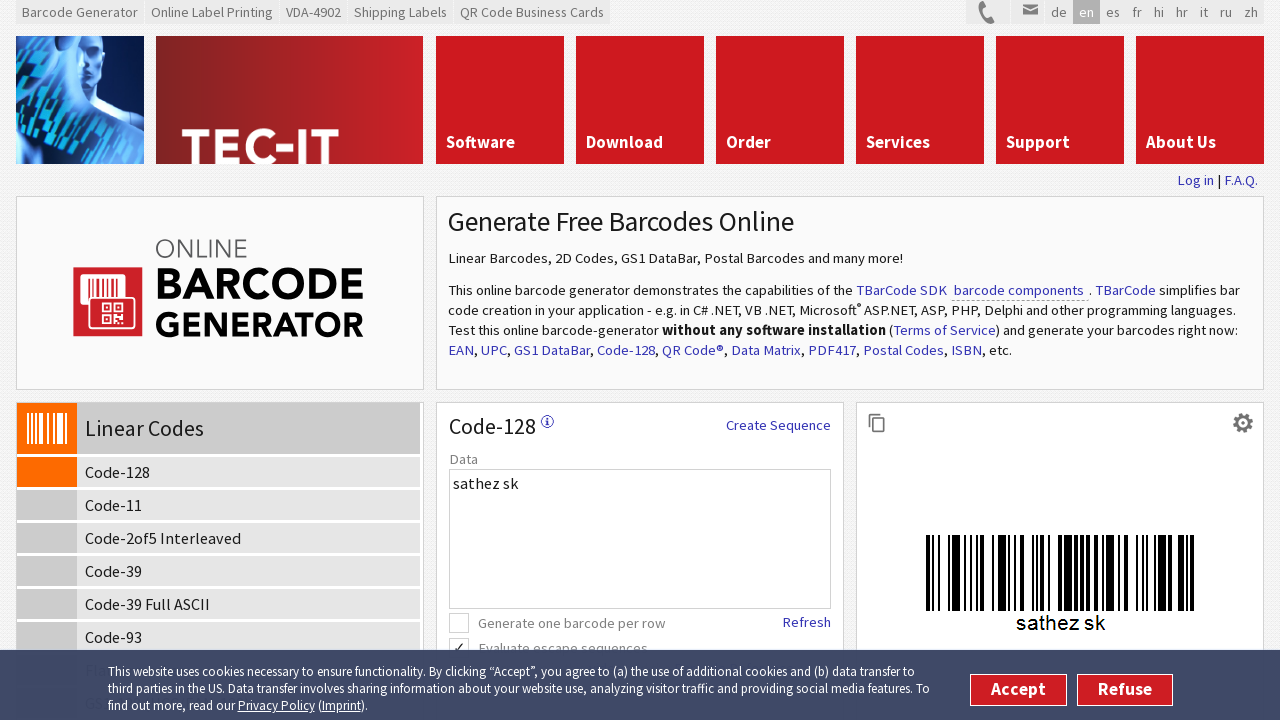

QR code image element appeared on the page
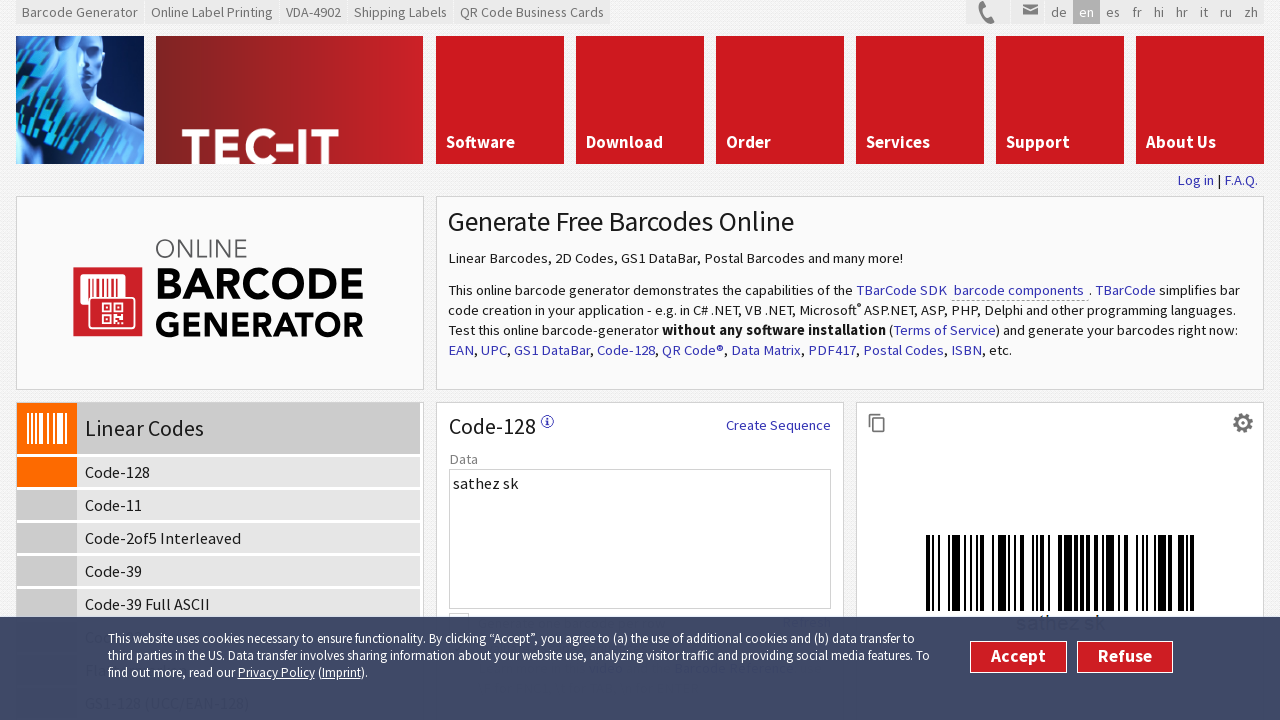

Located the first image element on the page
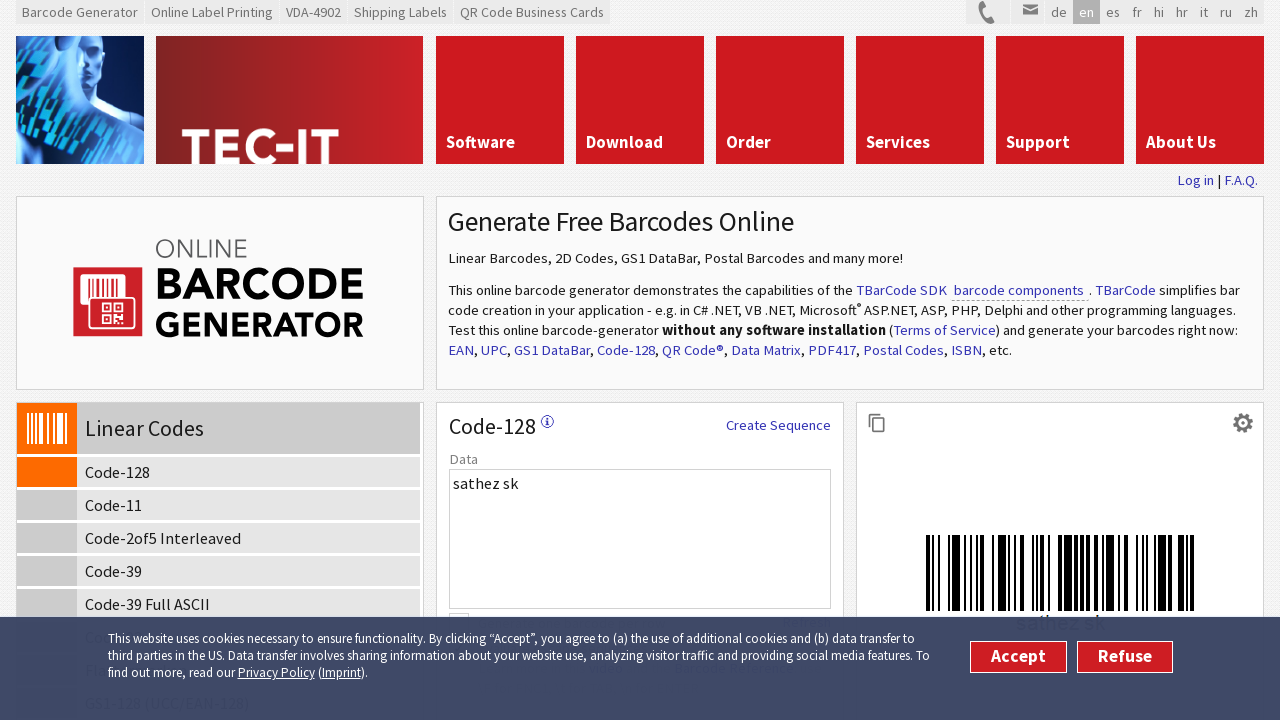

QR code image is fully visible and loaded
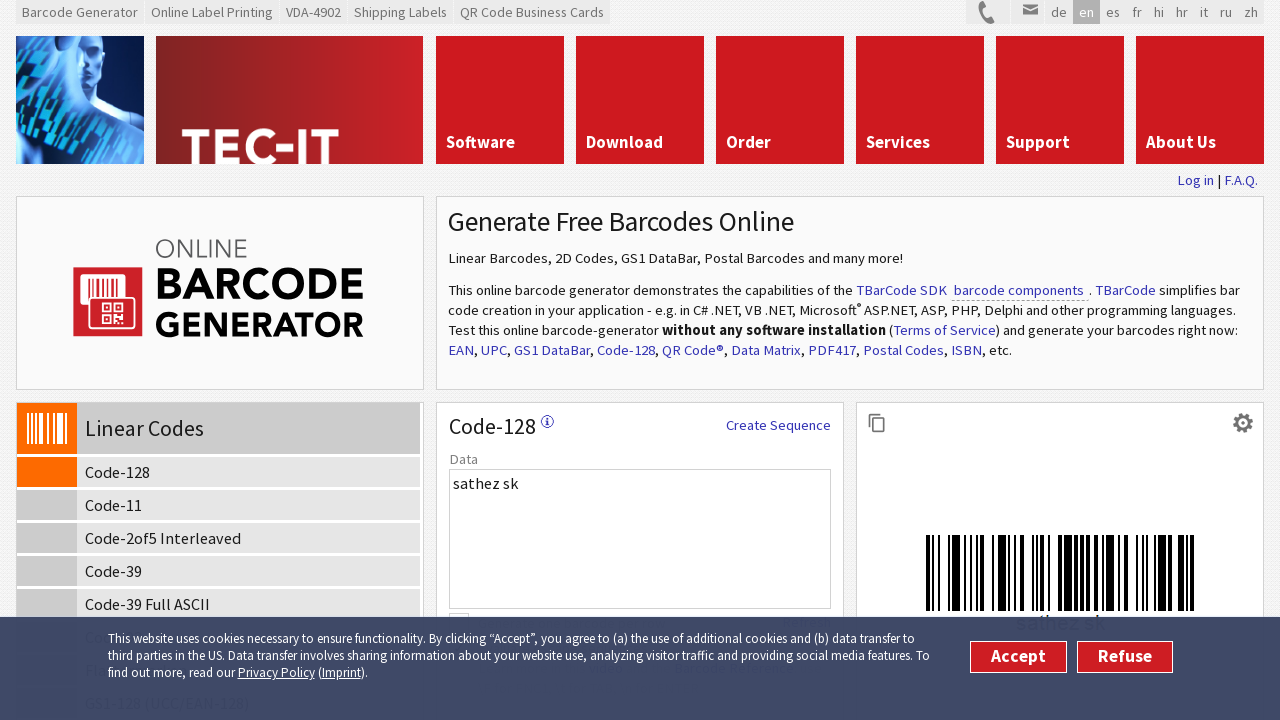

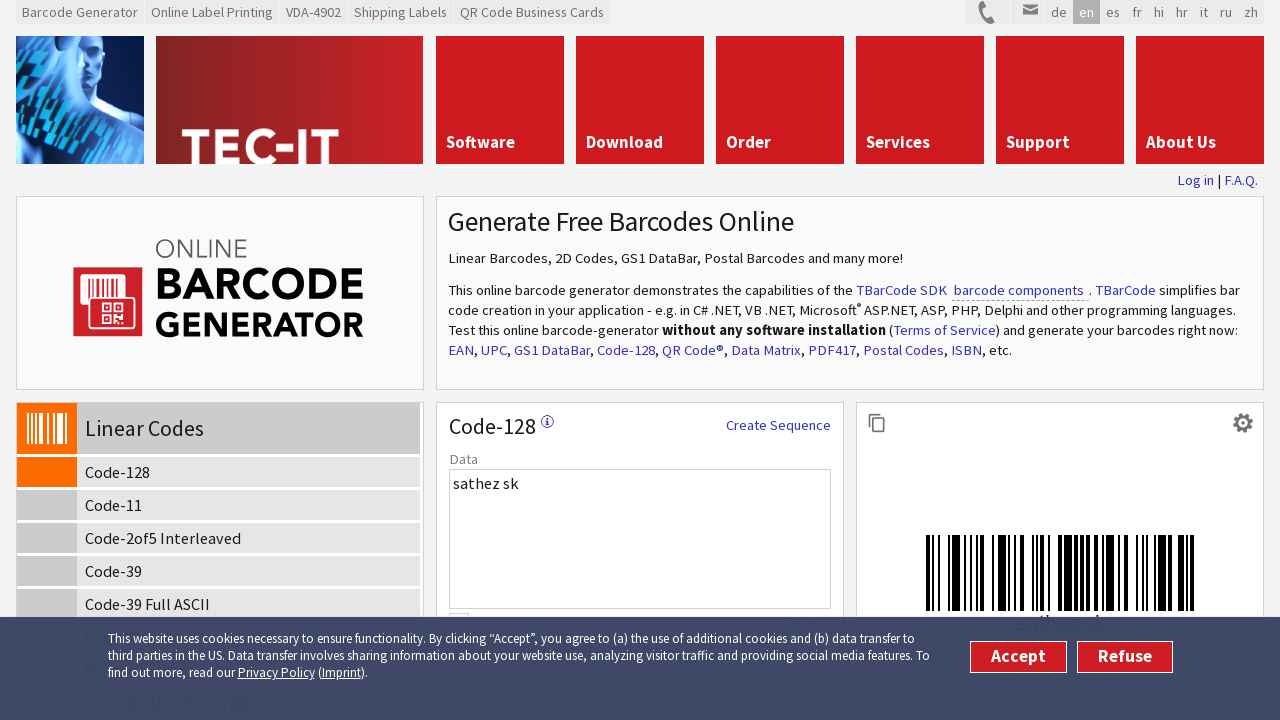